Tests window handling functionality by navigating to DemoQA, opening a new window through button click, and verifying content in the new window

Starting URL: https://demoqa.com/

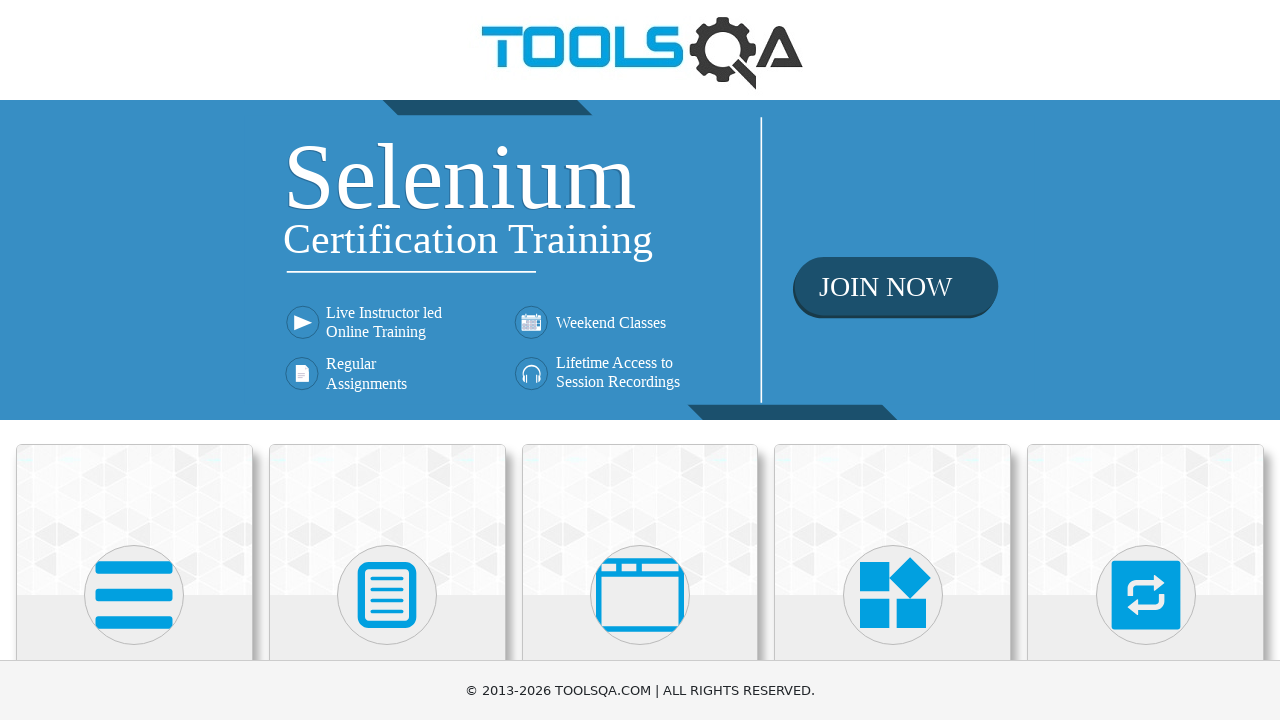

Clicked on Alerts, Frame & Windows card at (640, 360) on xpath=//div[@class='card-body']//h5[text()='Alerts, Frame & Windows']
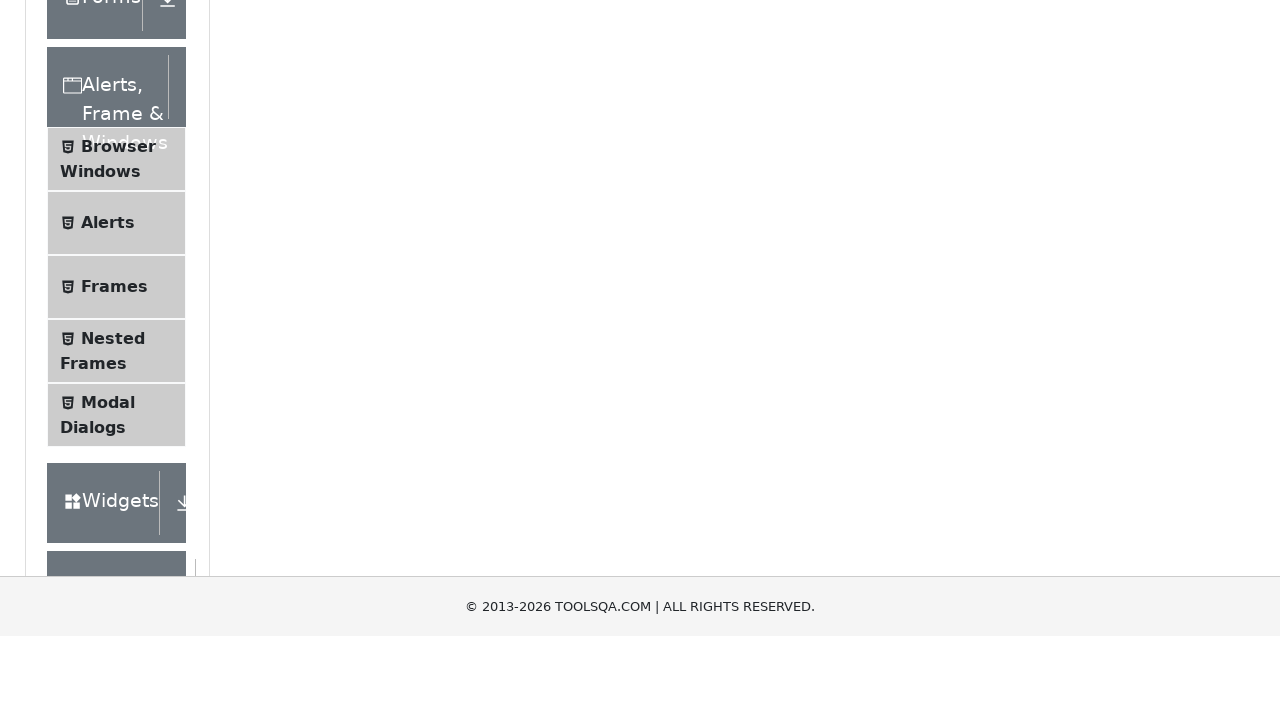

Clicked on Browser Windows menu item at (118, 424) on xpath=//span[text()='Browser Windows']
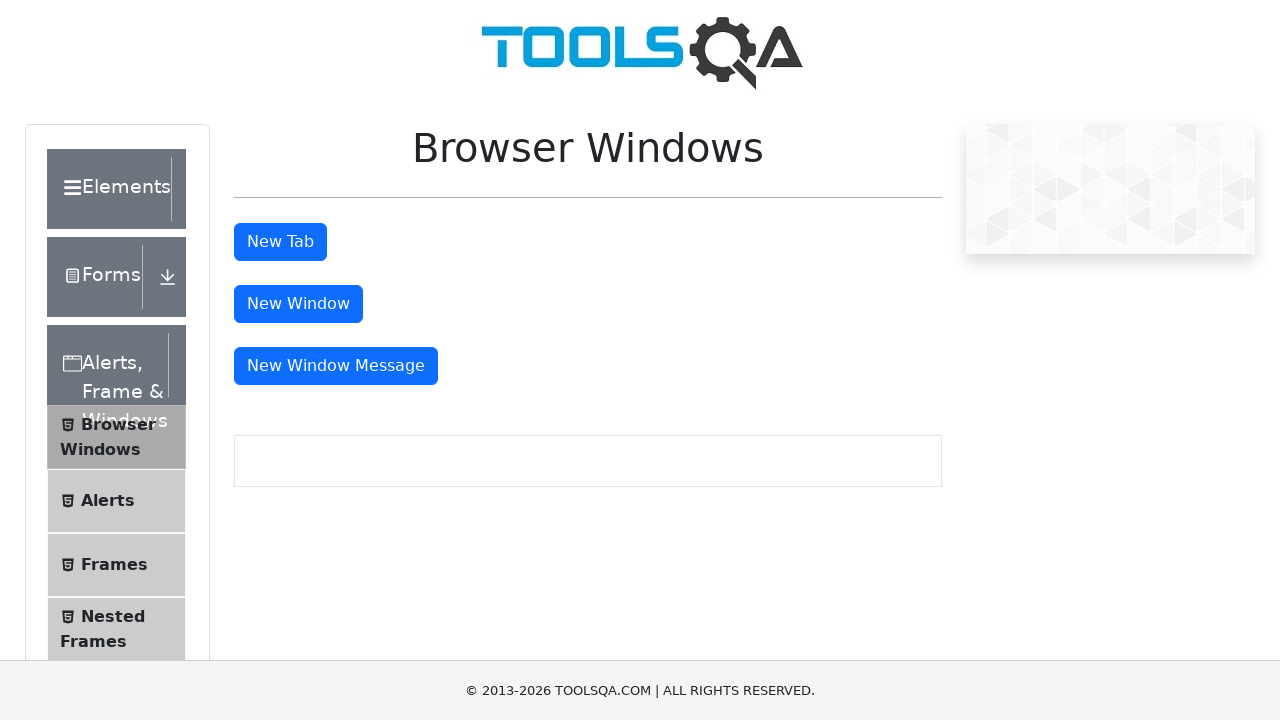

Clicked button to open new window and captured new page at (298, 304) on #windowButton
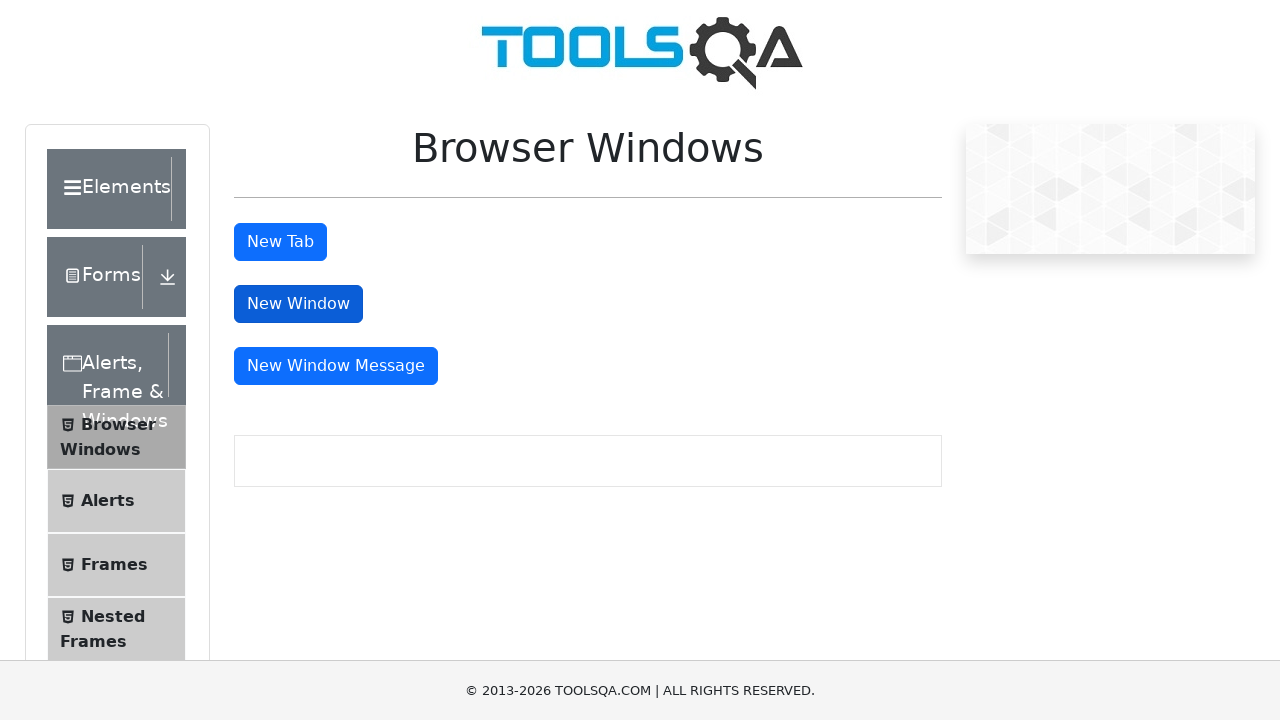

Waited for new window to load
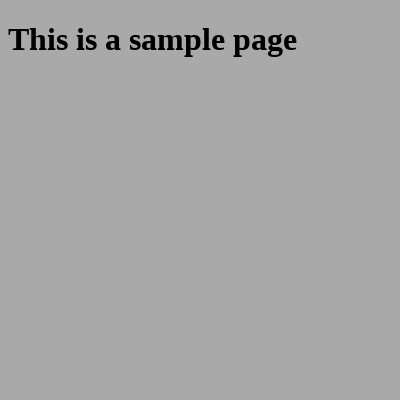

Verified 'This is a sample page' content in new window
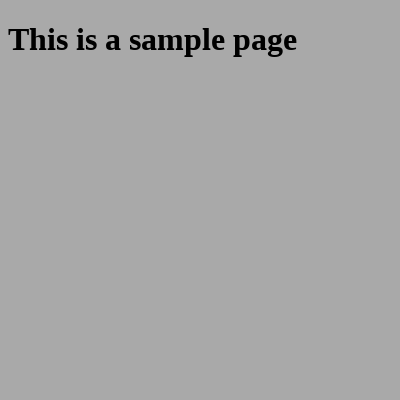

Closed the new window
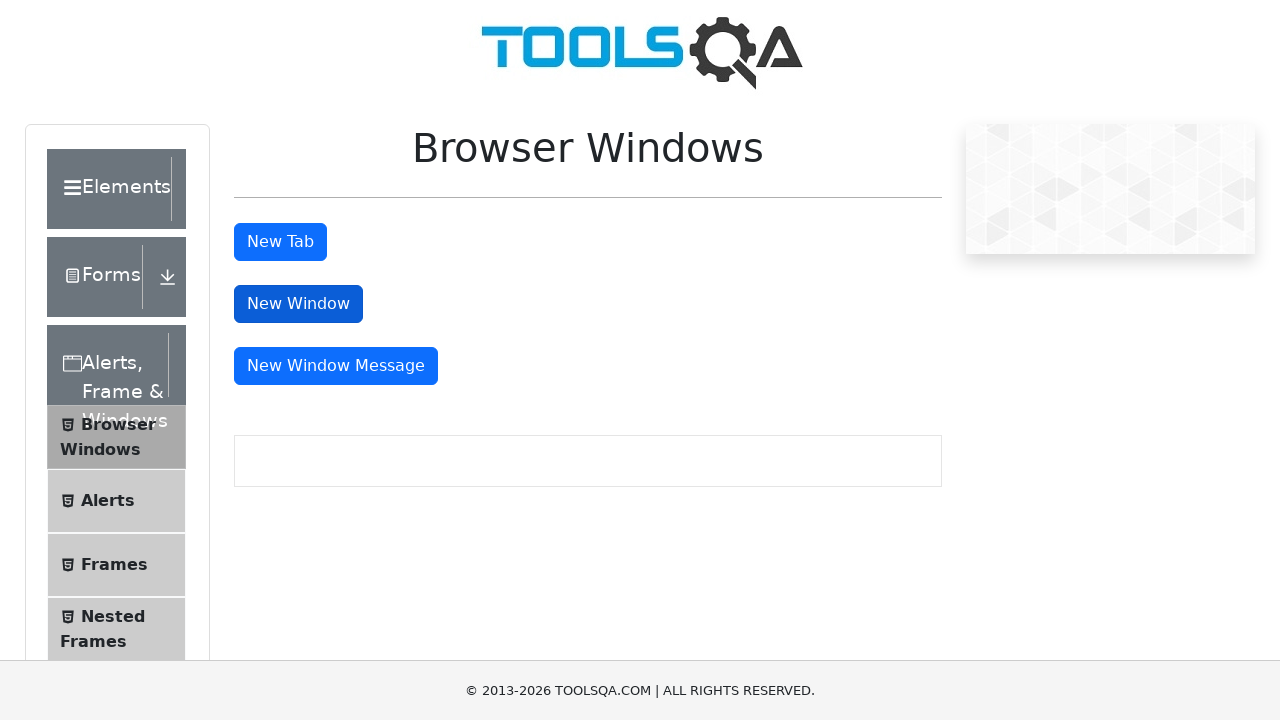

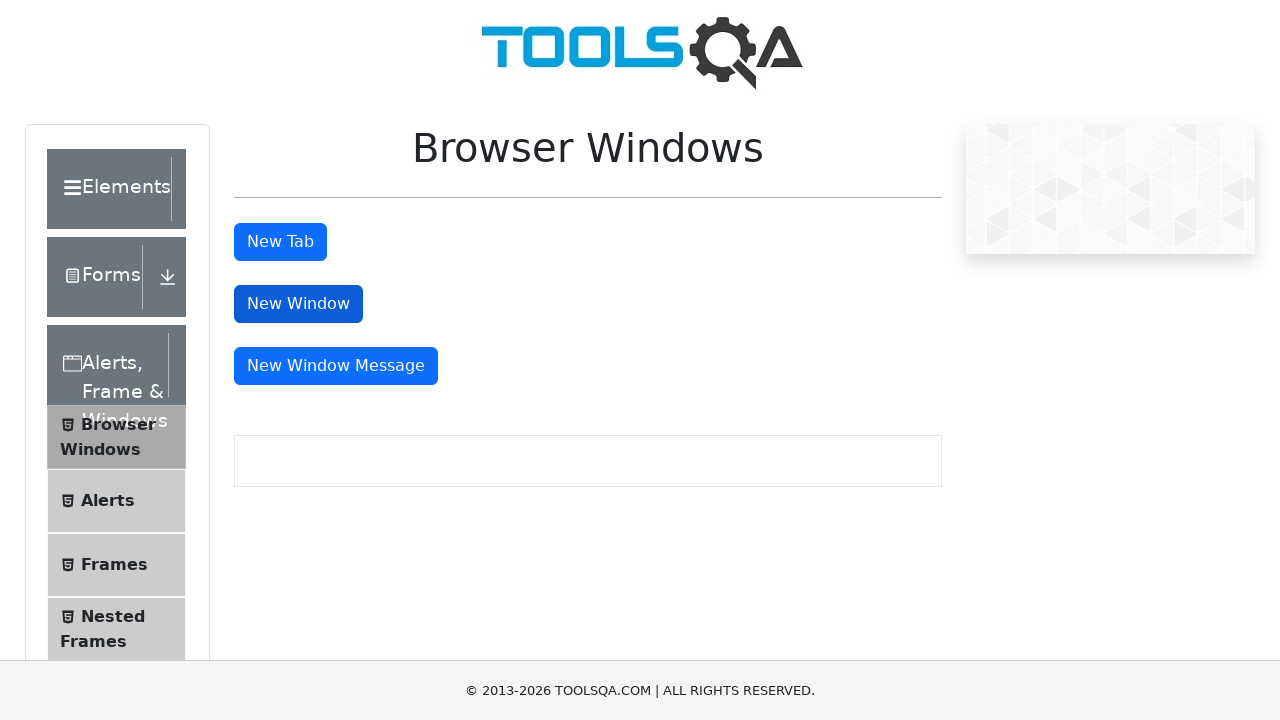